Tests various checkbox interactions including basic checkboxes, Ajax notifications, multi-select language options, and tri-state checkbox functionality on a UI testing practice page

Starting URL: https://www.leafground.com/checkbox.xhtml

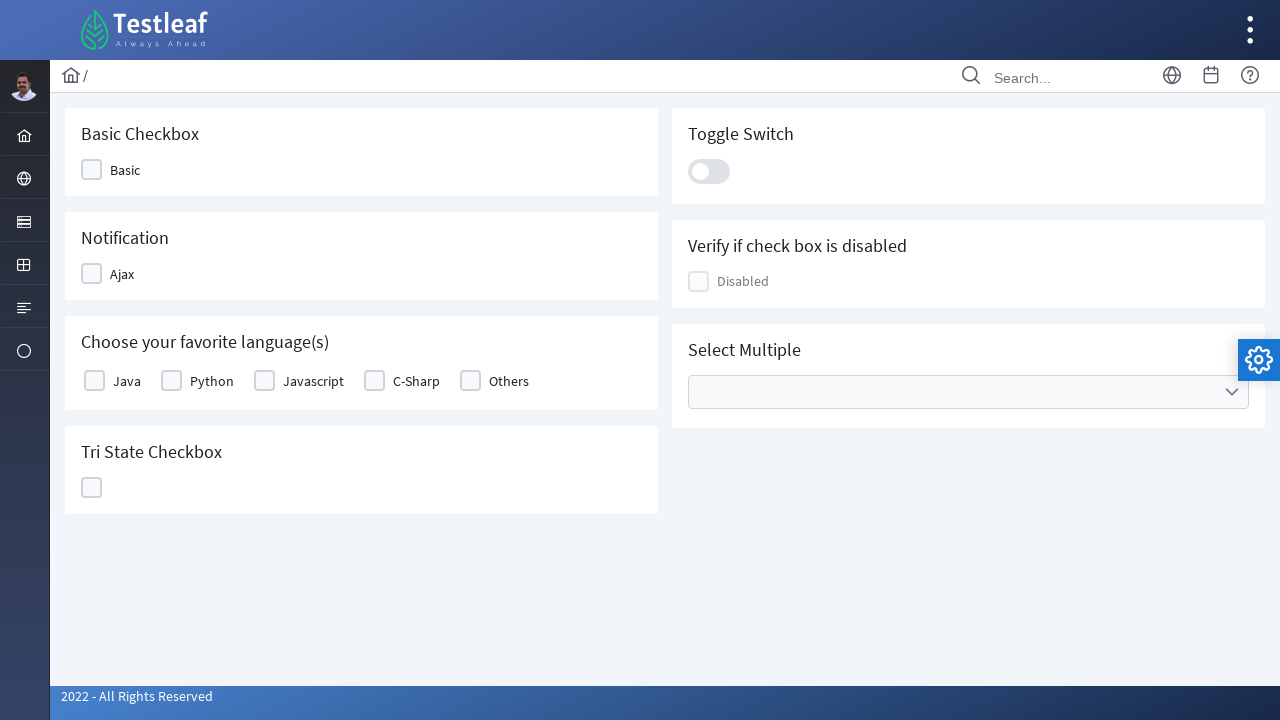

Clicked Basic checkbox at (125, 170) on xpath=//span[text()='Basic']
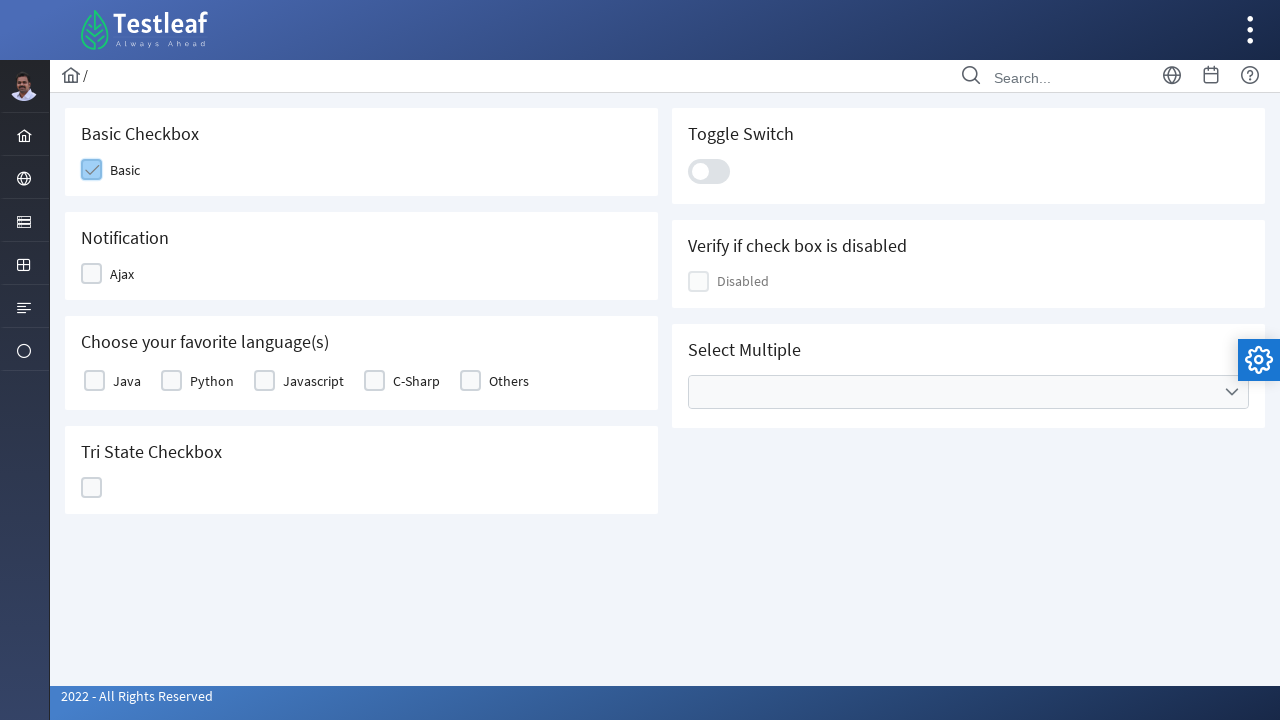

Clicked Ajax checkbox at (122, 274) on xpath=//span[text()='Ajax']
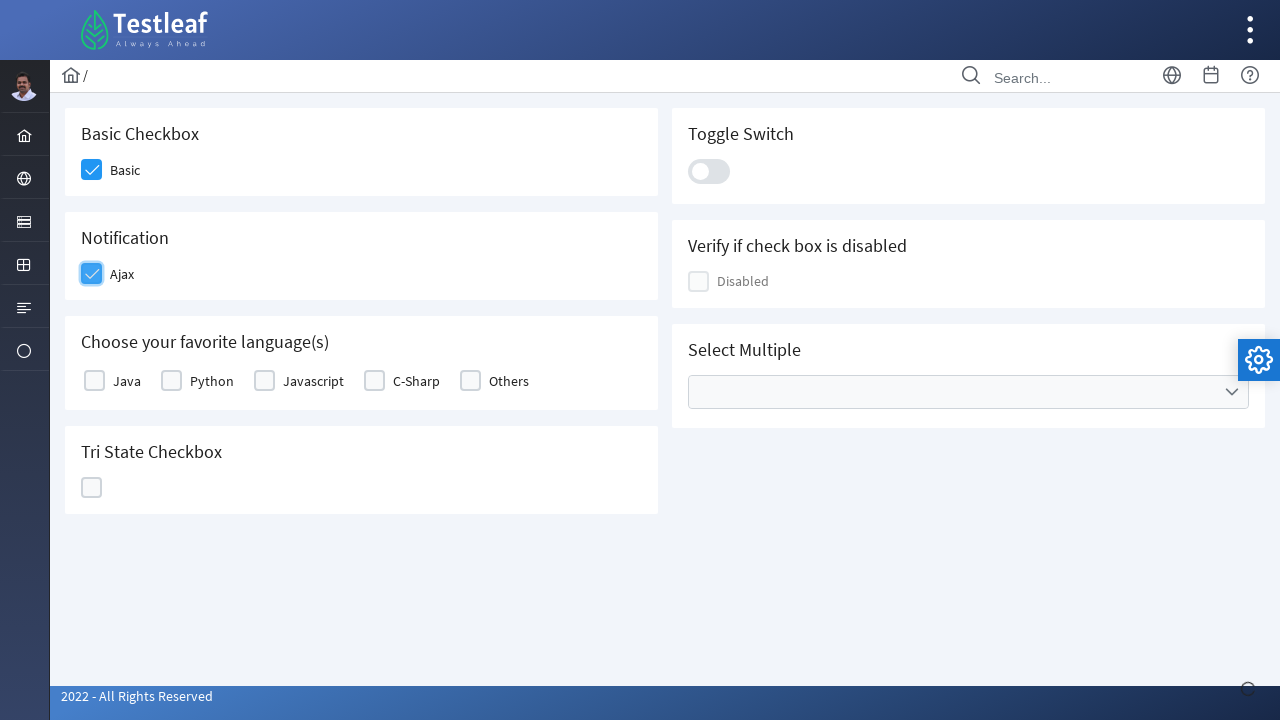

Ajax notification appeared
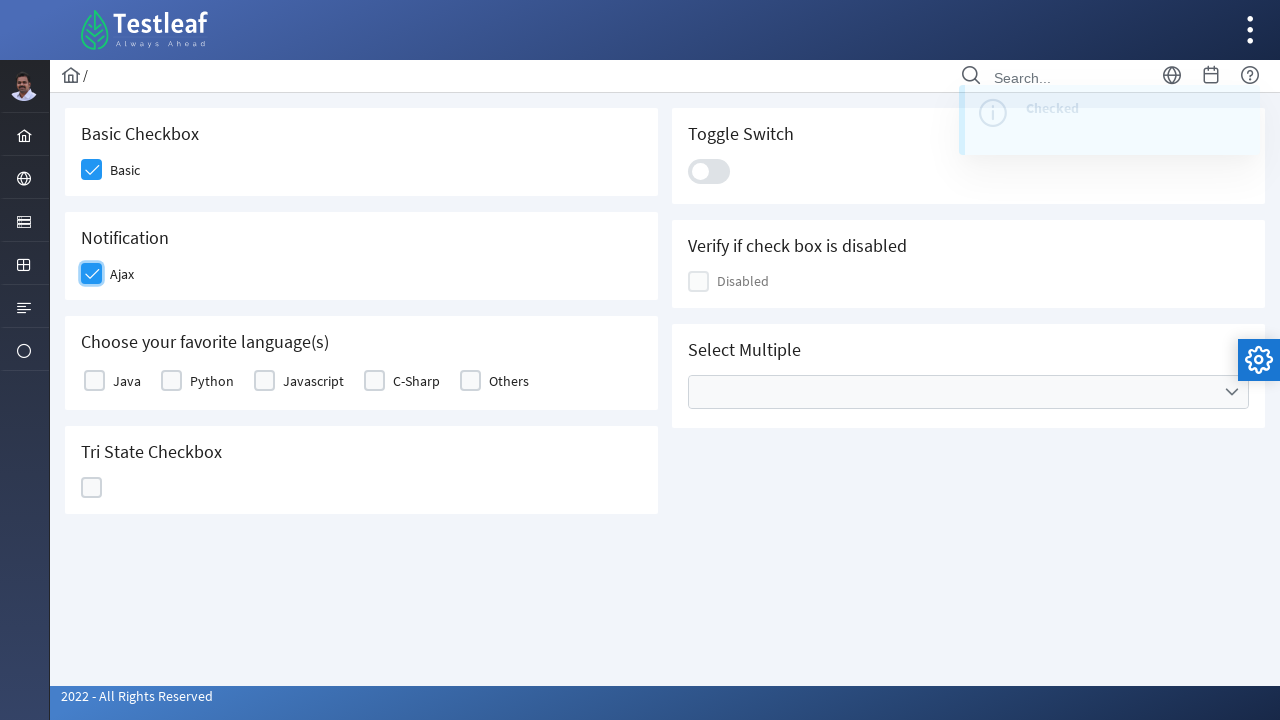

Selected first programming language option at (127, 381) on xpath=//label[@for='j_idt87:basic:0']
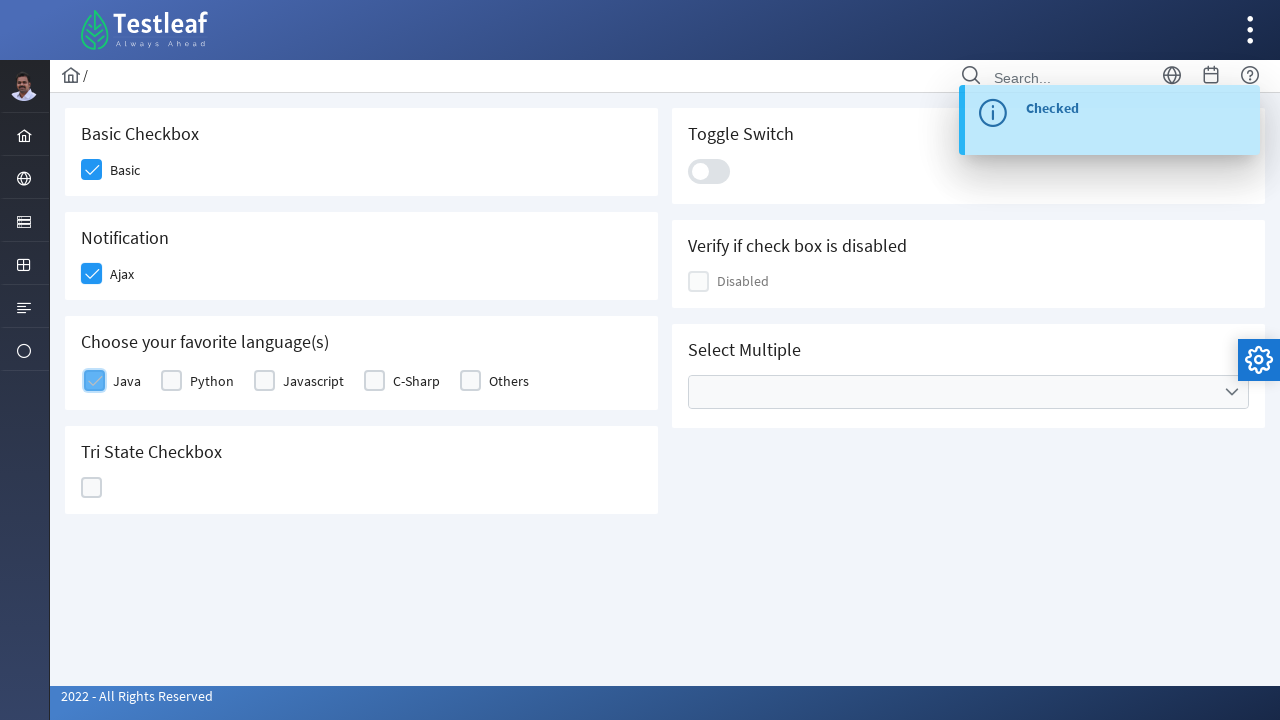

Selected second programming language option at (212, 381) on xpath=//label[@for='j_idt87:basic:1']
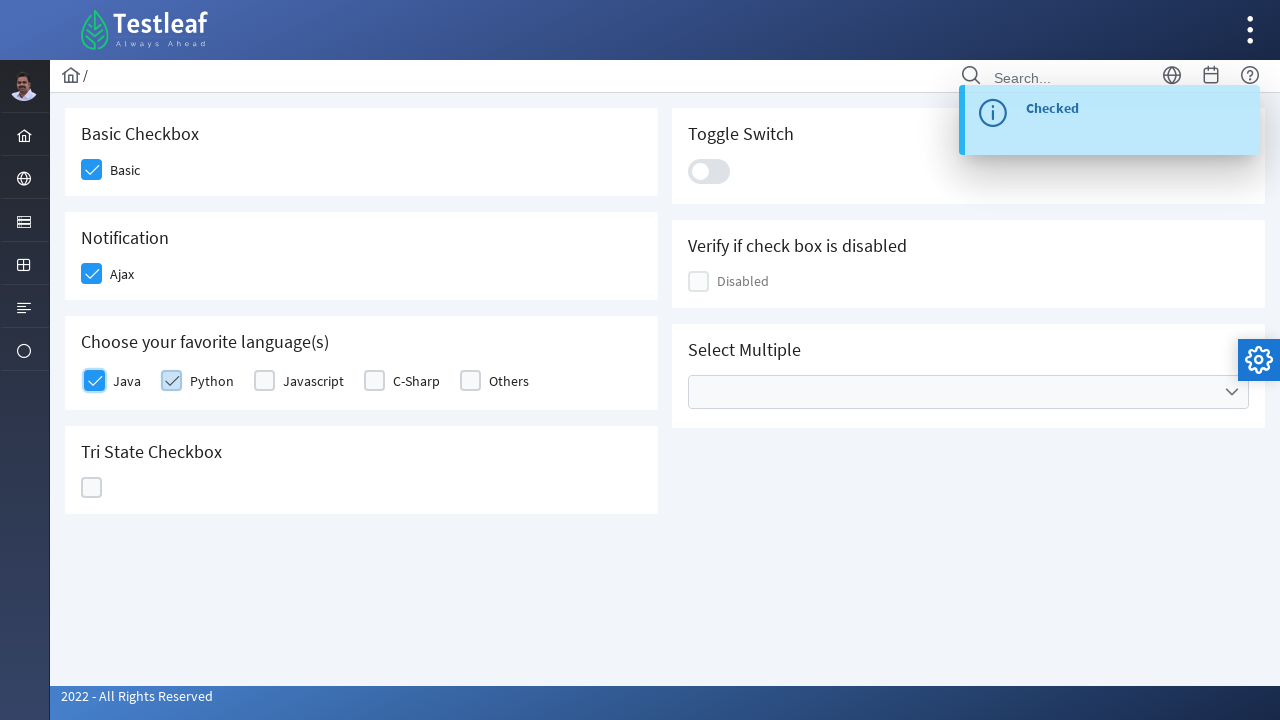

Clicked tri-state checkbox at (92, 488) on xpath=//div[@id='j_idt87:ajaxTriState']/div[2]
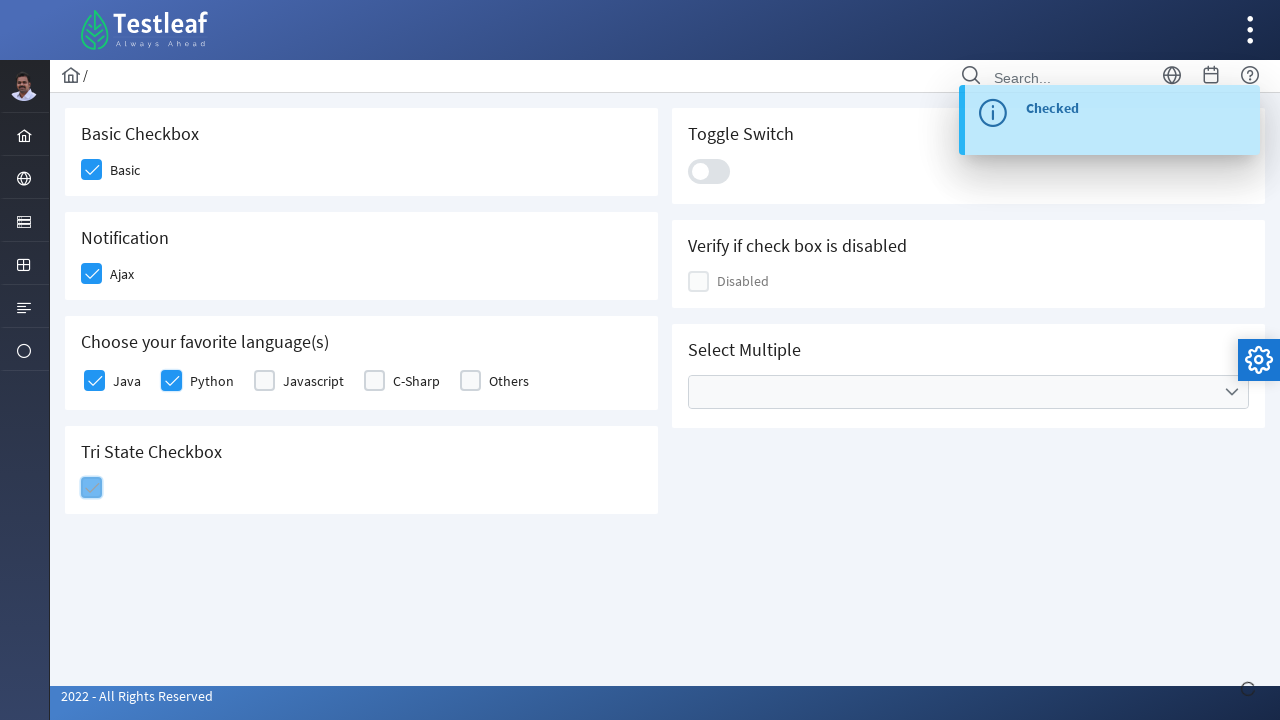

State change notification title appeared
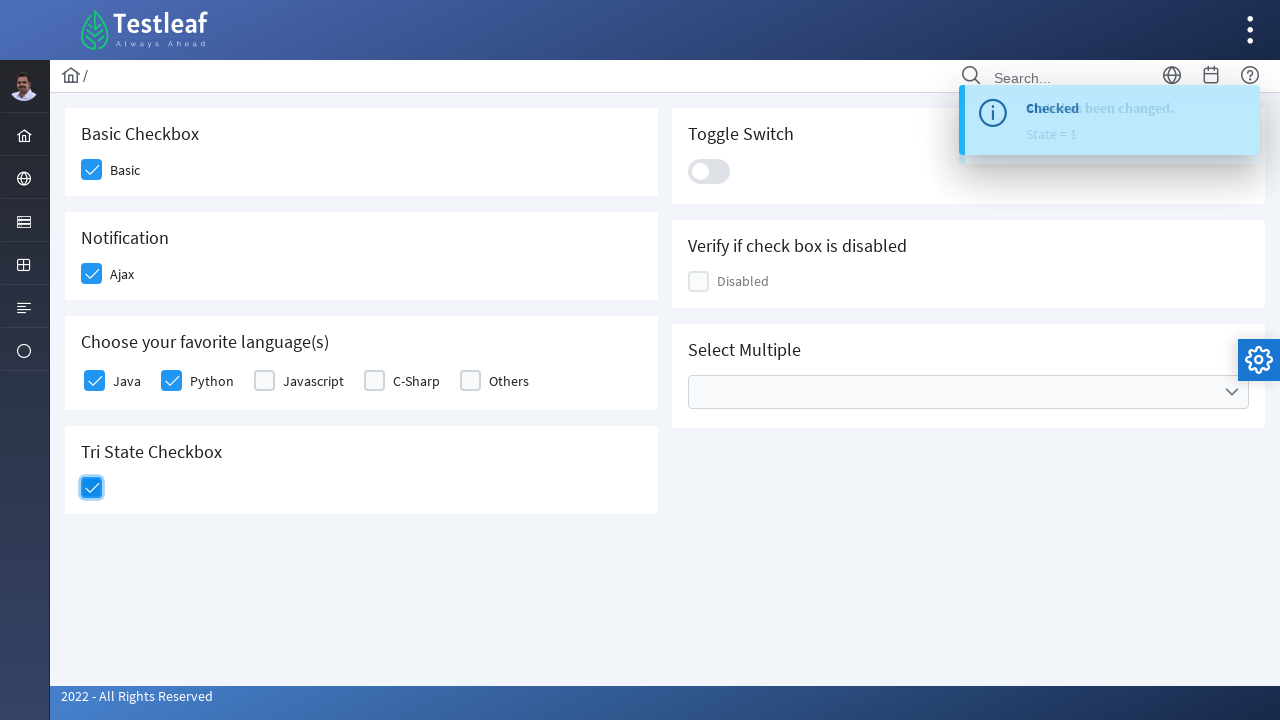

State change notification message confirmed
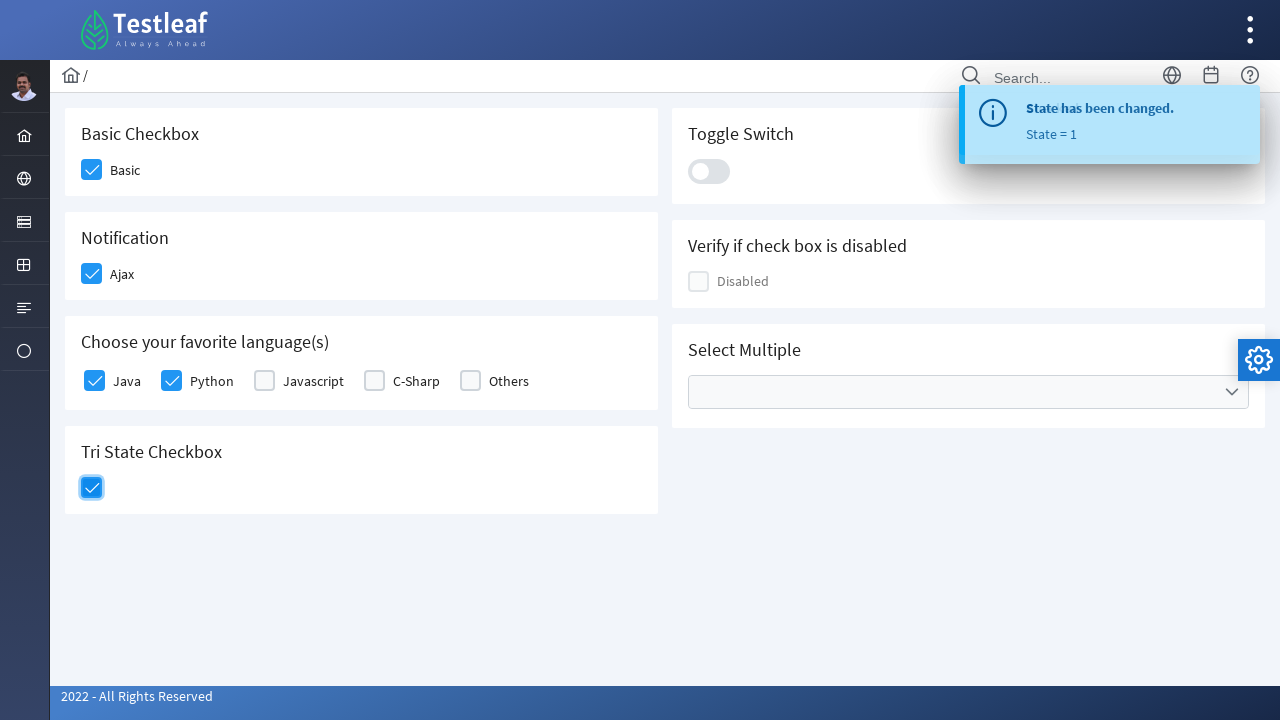

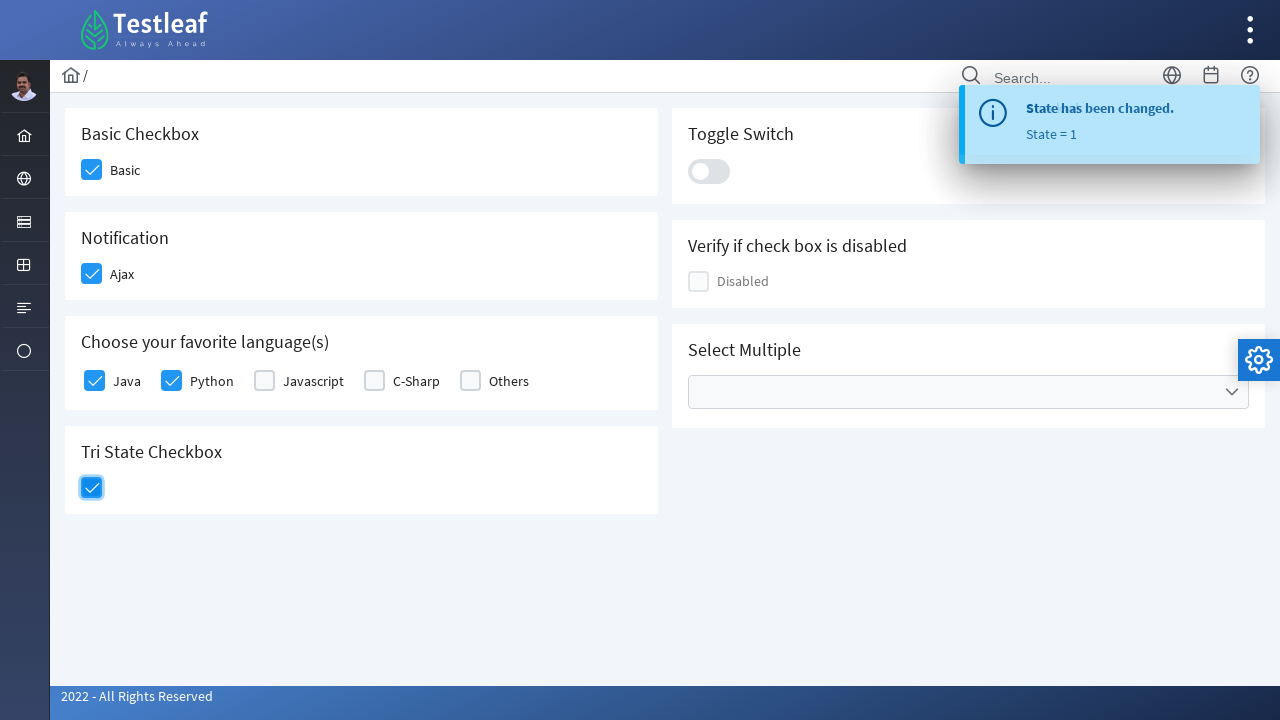